Navigates to W3Schools HTML tables tutorial page and verifies that the customers table is present with multiple rows and cells, confirming the table structure is properly rendered.

Starting URL: https://www.w3schools.com/html/html_tables.asp

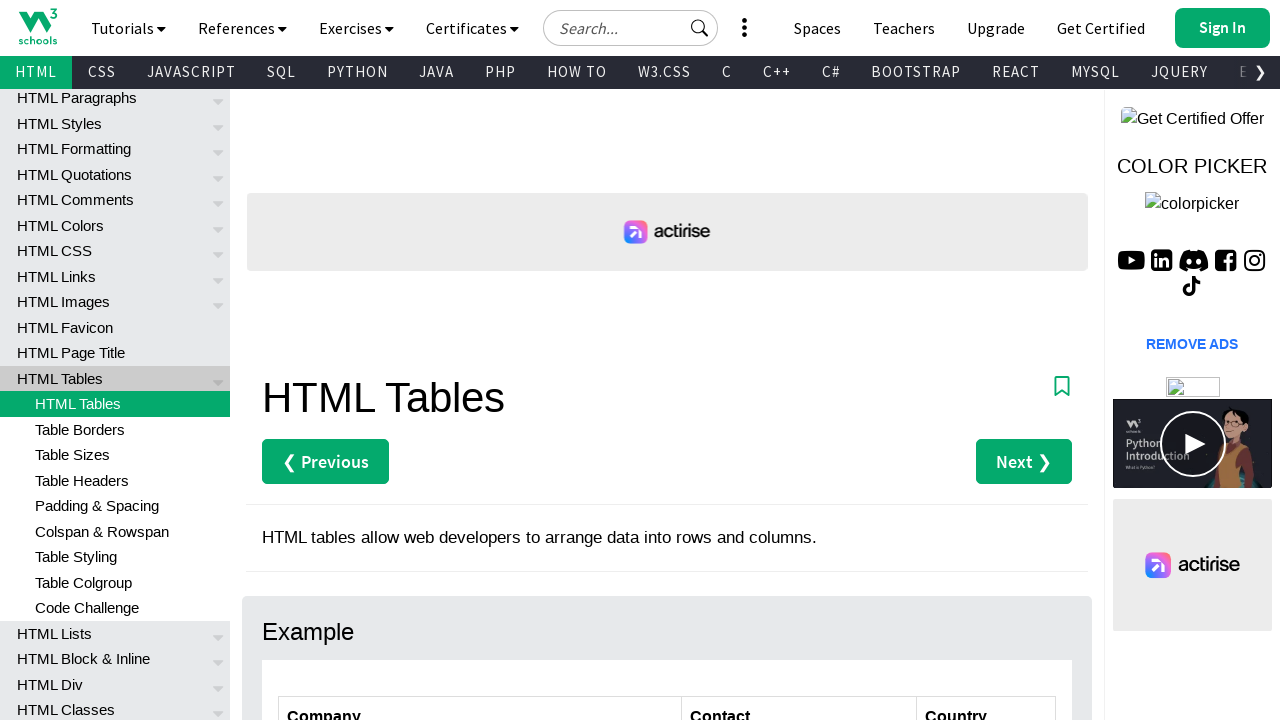

Navigated to W3Schools HTML tables tutorial page
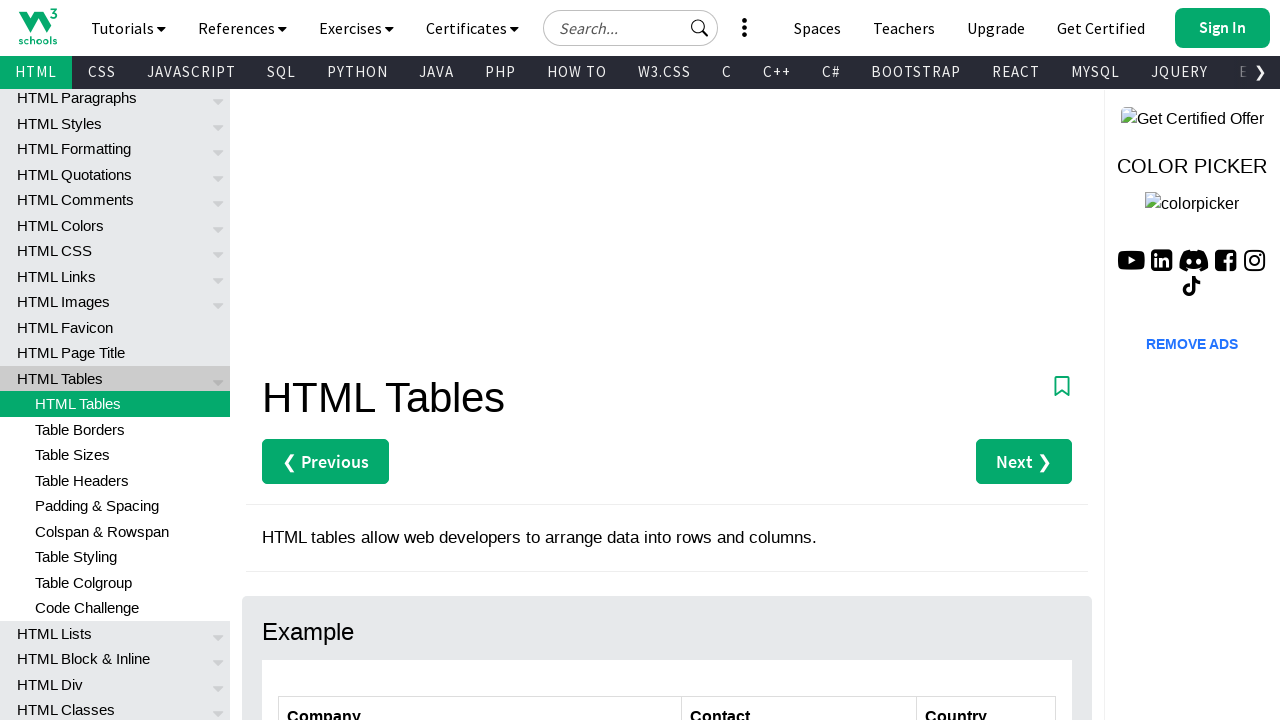

Customers table became visible
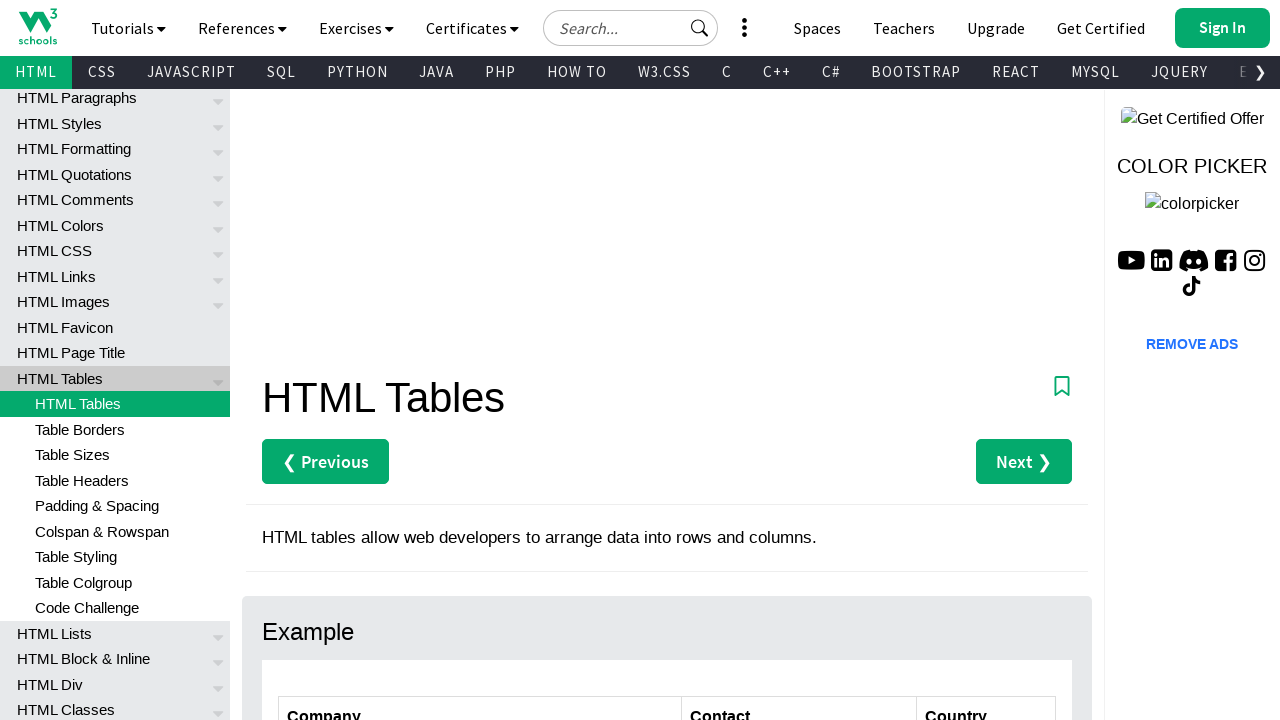

First table row is present
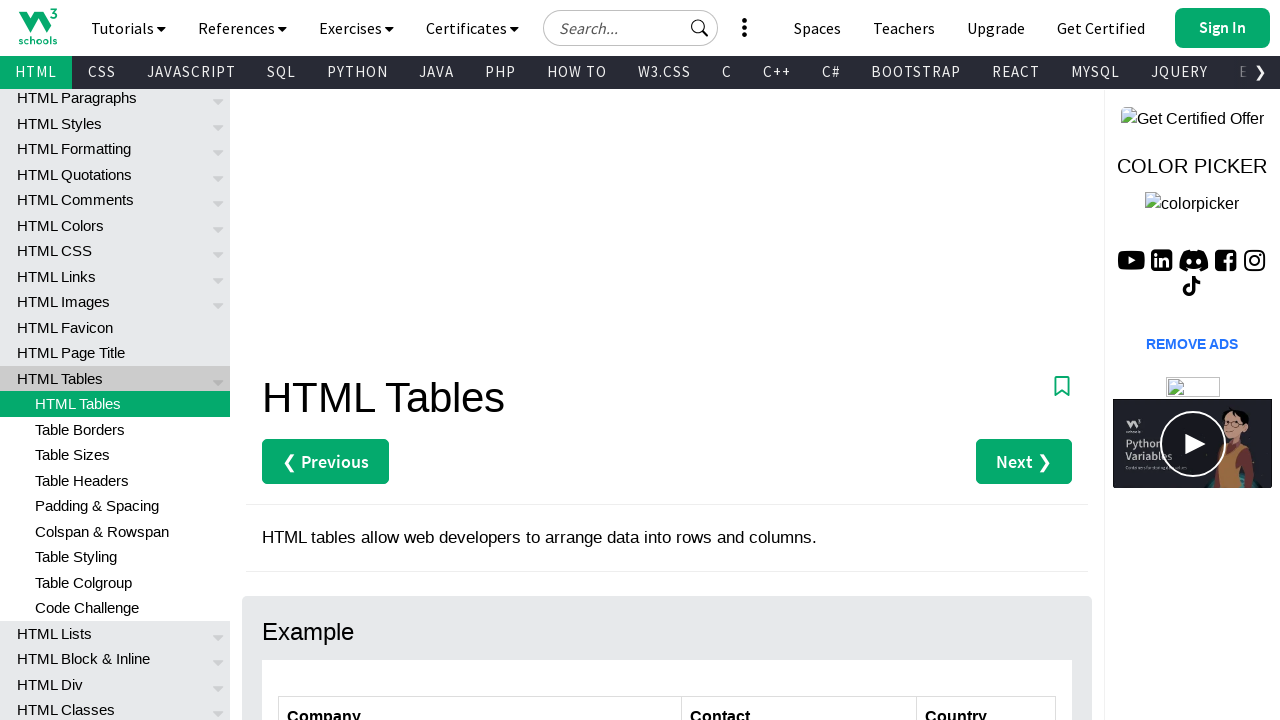

Counted 7 rows in customers table
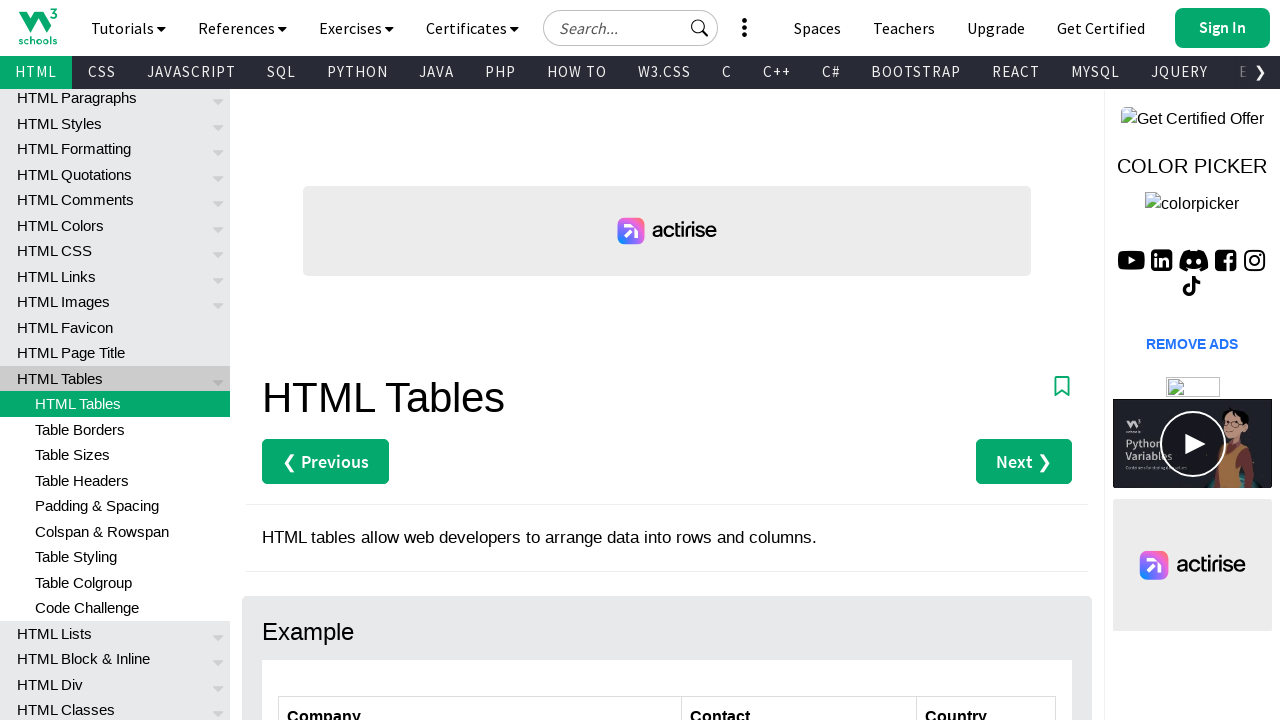

Verified table has more than just header row
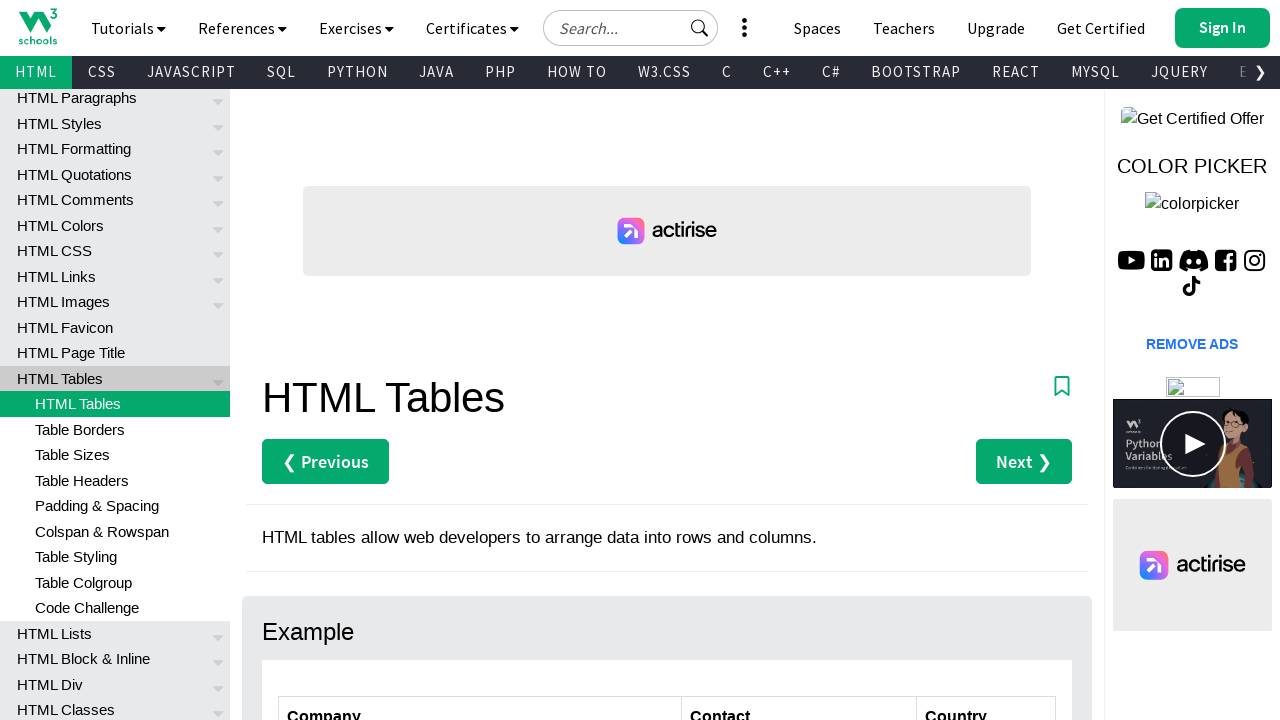

First data row cells are present
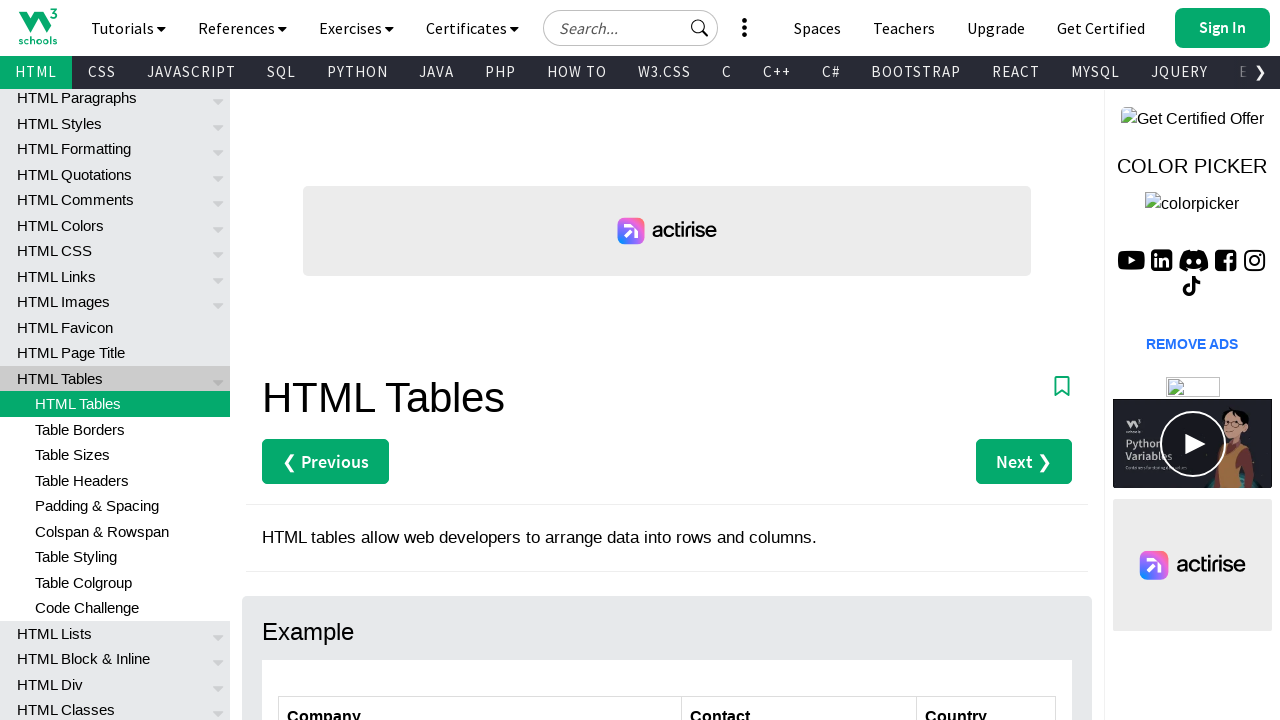

Counted 3 cells in first data row
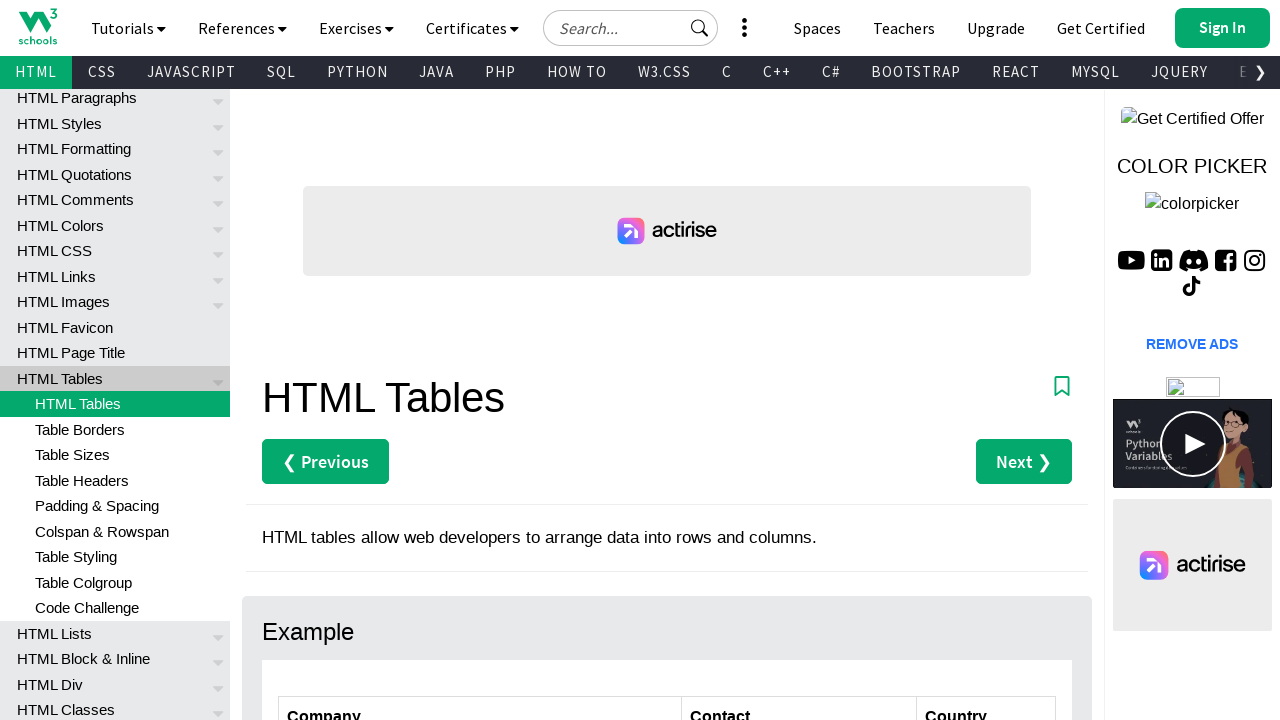

Verified first data row contains cells
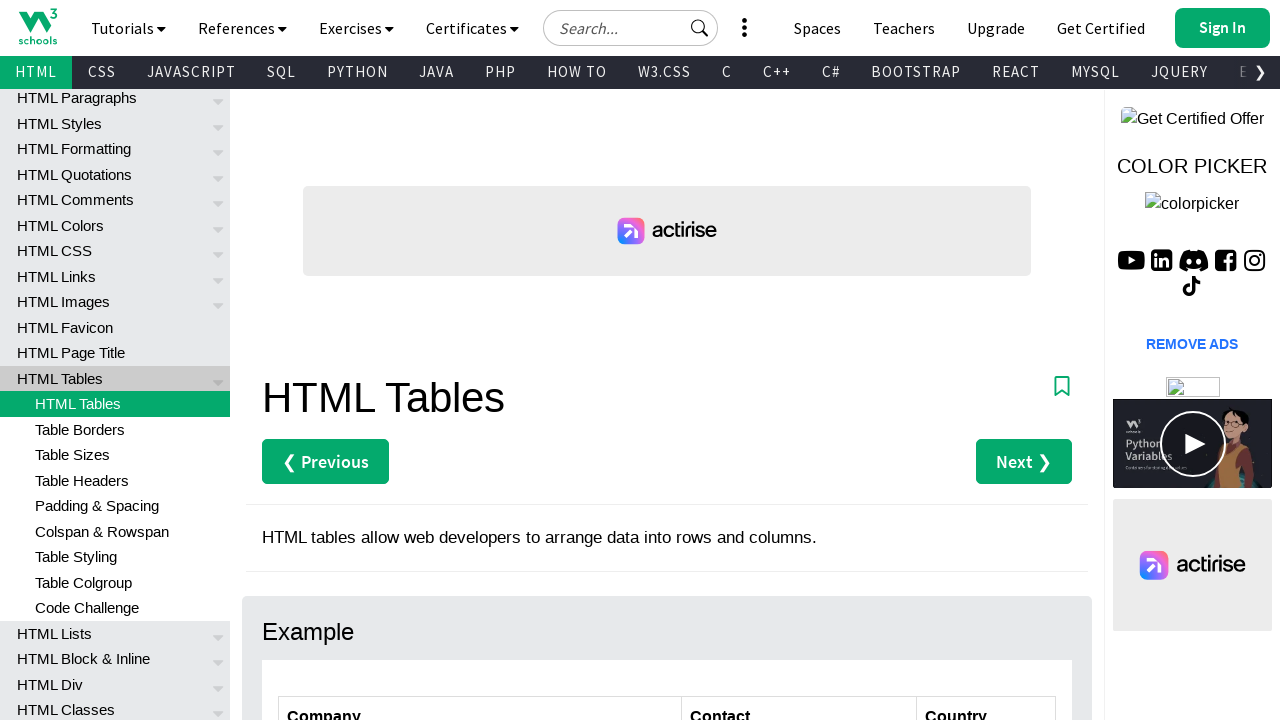

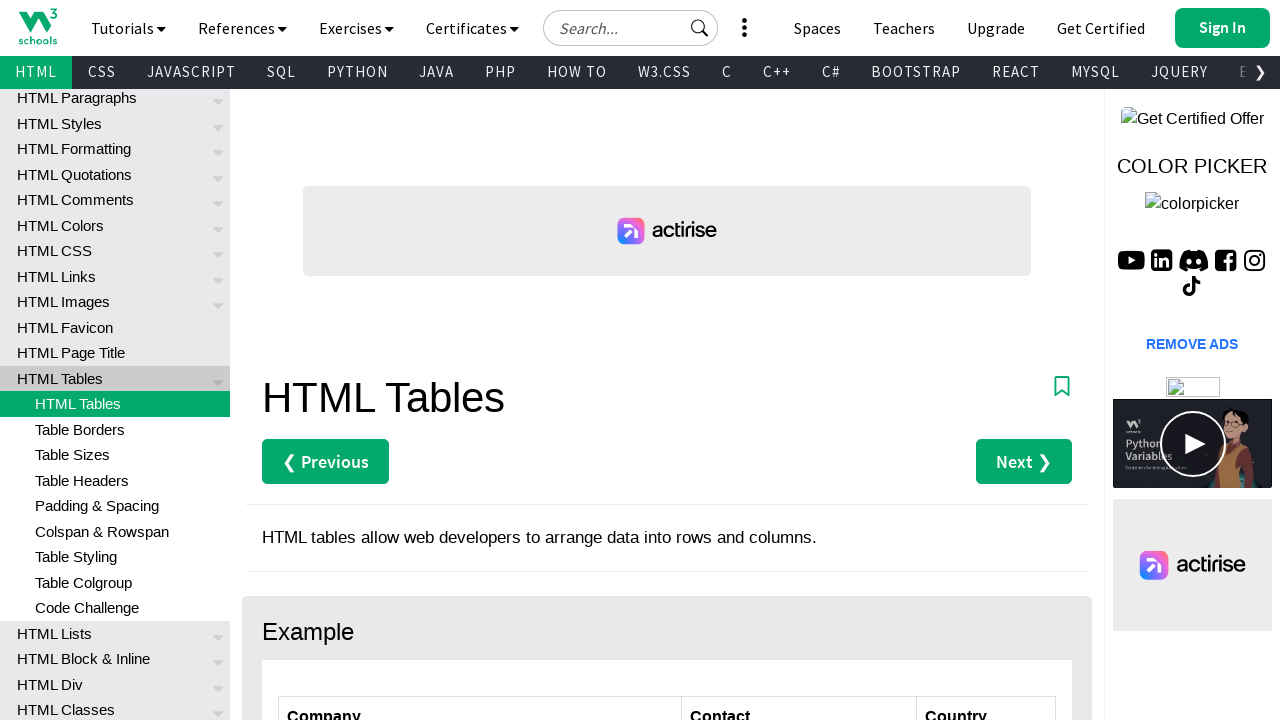